Tests static dropdown selection functionality by selecting options using different methods (by index, visible text, and value)

Starting URL: https://rahulshettyacademy.com/dropdownsPractise/

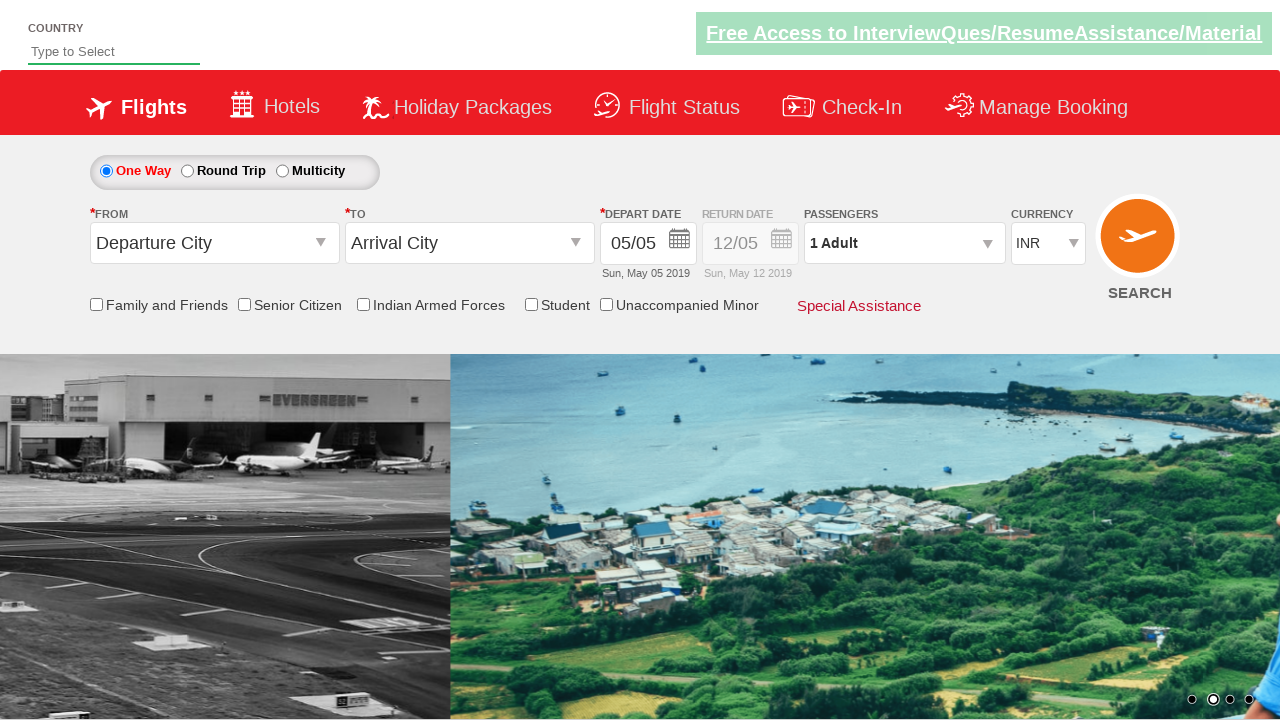

Selected dropdown option by index 3 (4th option) on #ctl00_mainContent_DropDownListCurrency
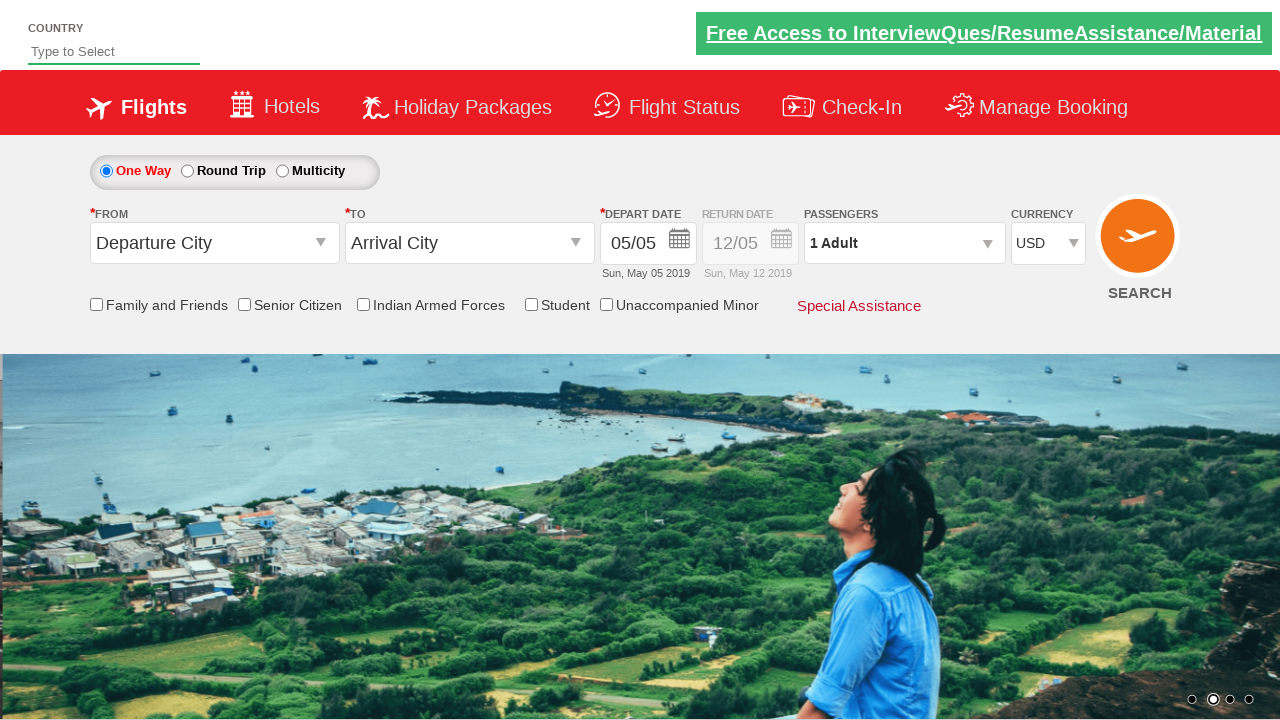

Selected dropdown option by visible text 'AED' on #ctl00_mainContent_DropDownListCurrency
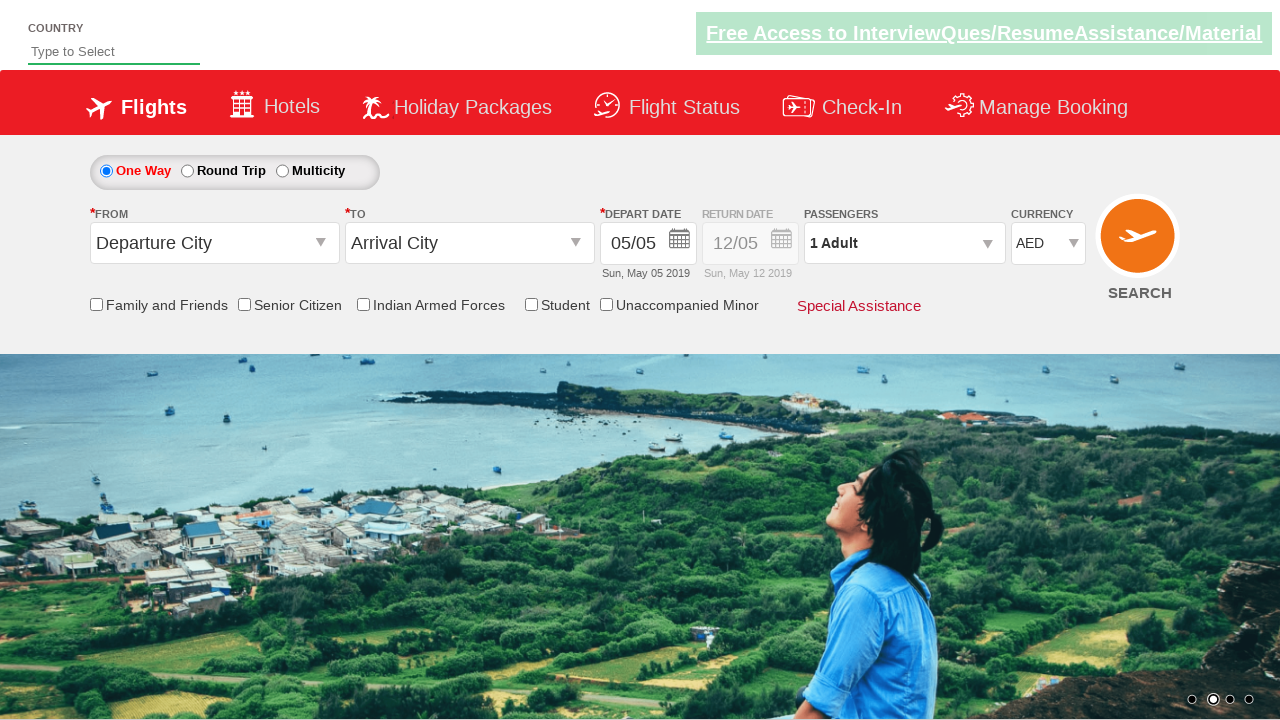

Selected dropdown option by value 'INR' on #ctl00_mainContent_DropDownListCurrency
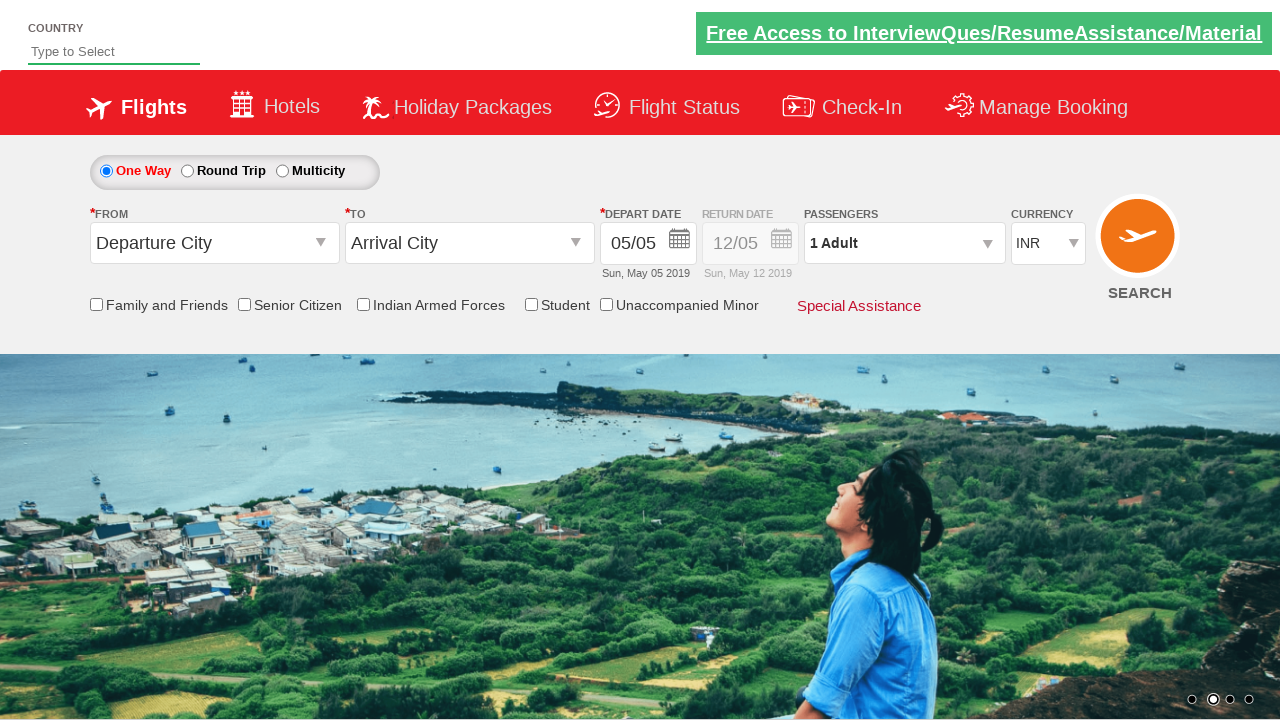

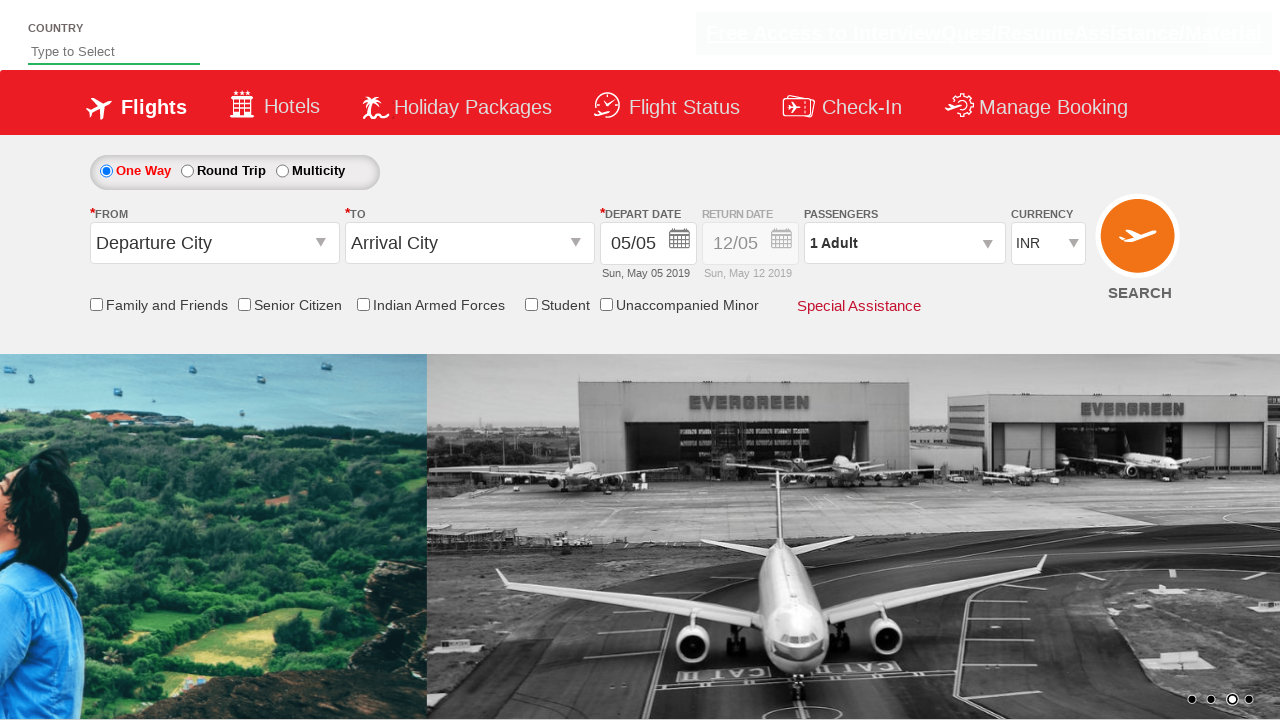